Navigates to a web table demo page, locates the second row of the table, and clicks on the first cell of that row

Starting URL: https://qavbox.github.io/demo/webtable/

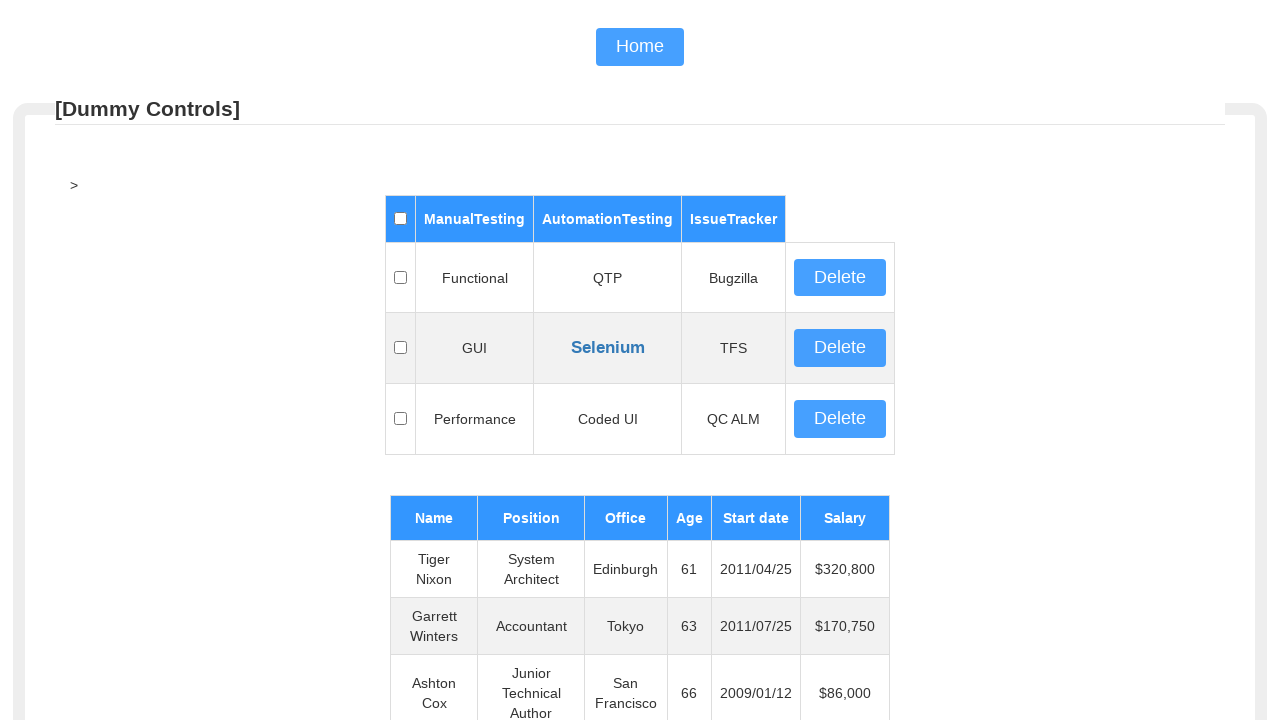

Navigated to web table demo page
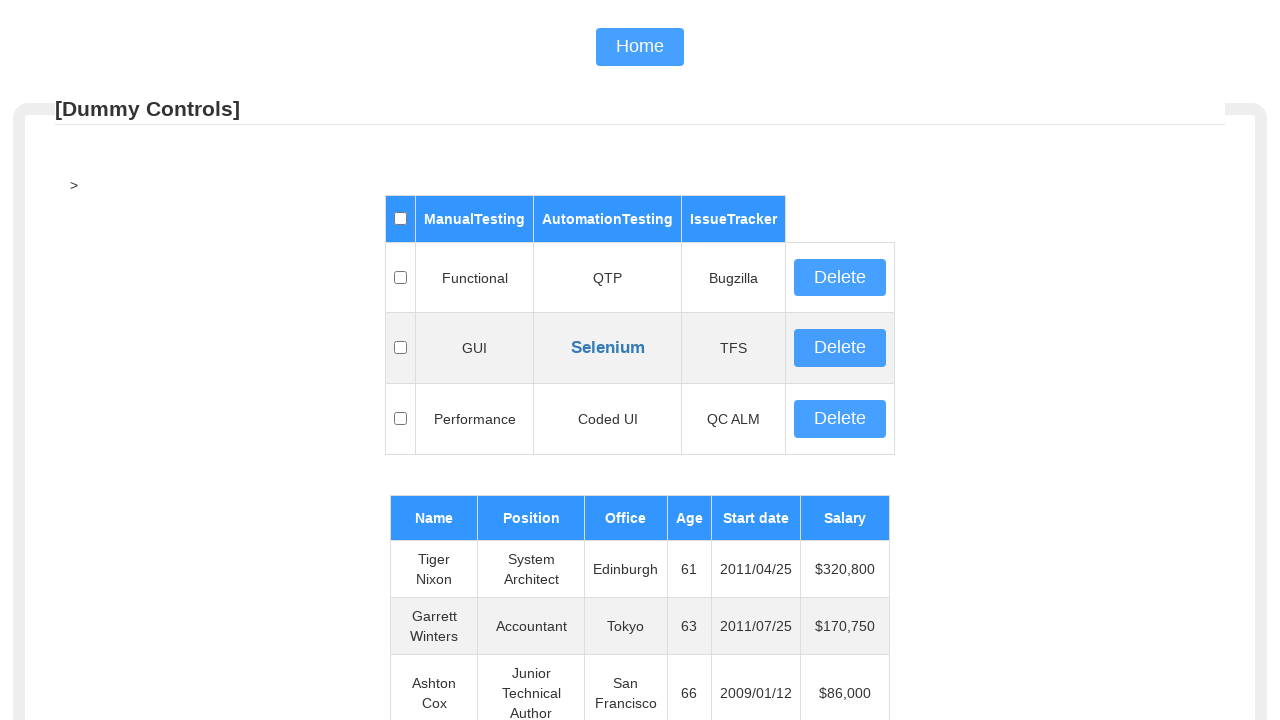

Located the second row of the table
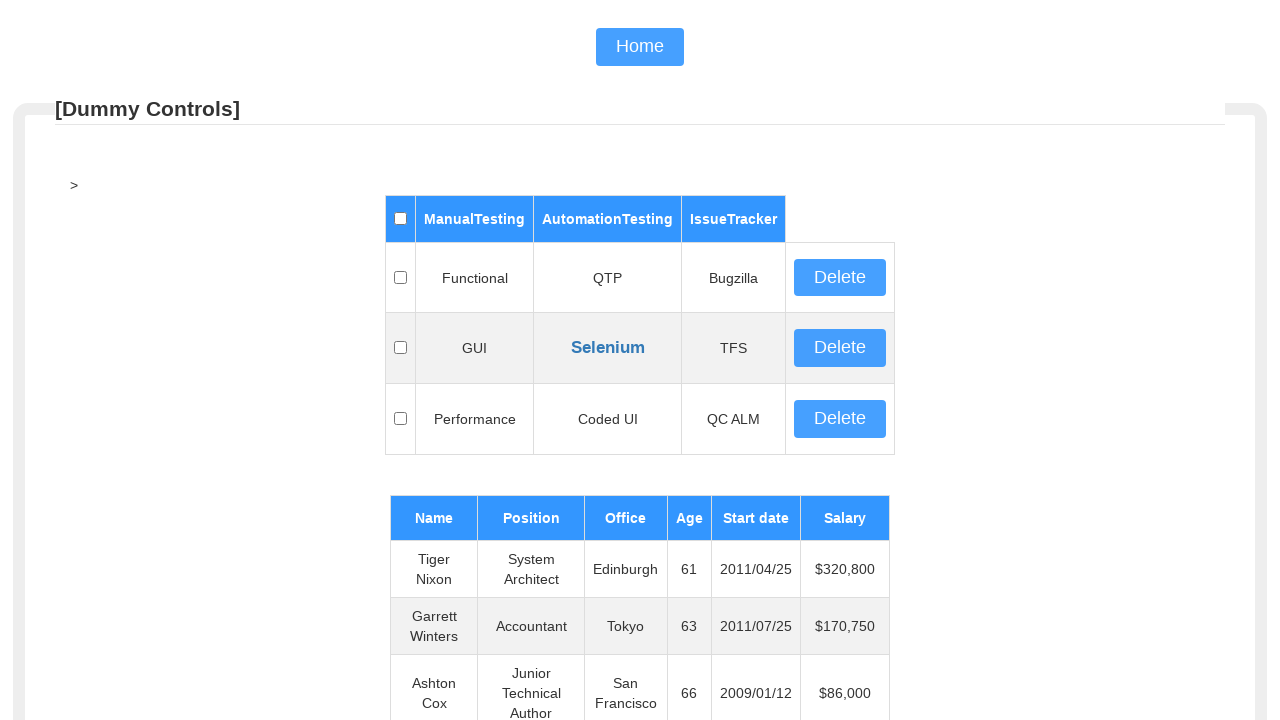

Located all cells in the second row
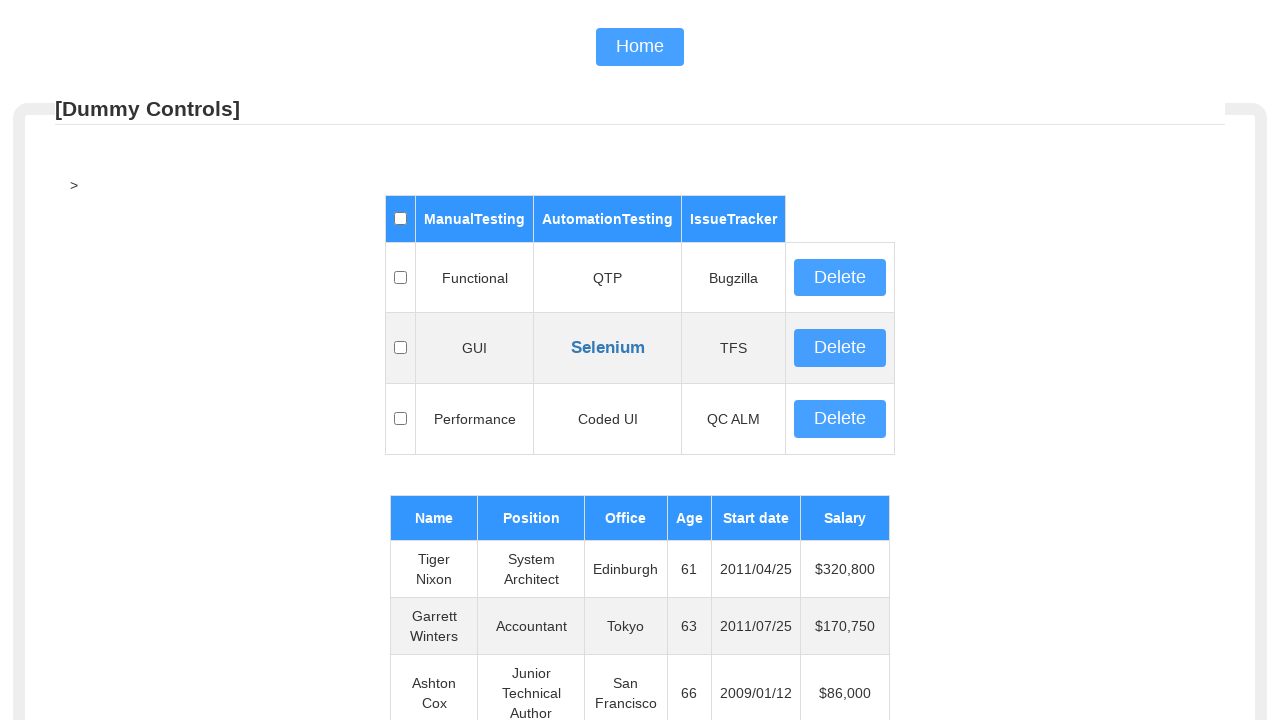

Clicked on the first cell of the second row at (400, 348) on xpath=//table//tr[2] >> td >> nth=0
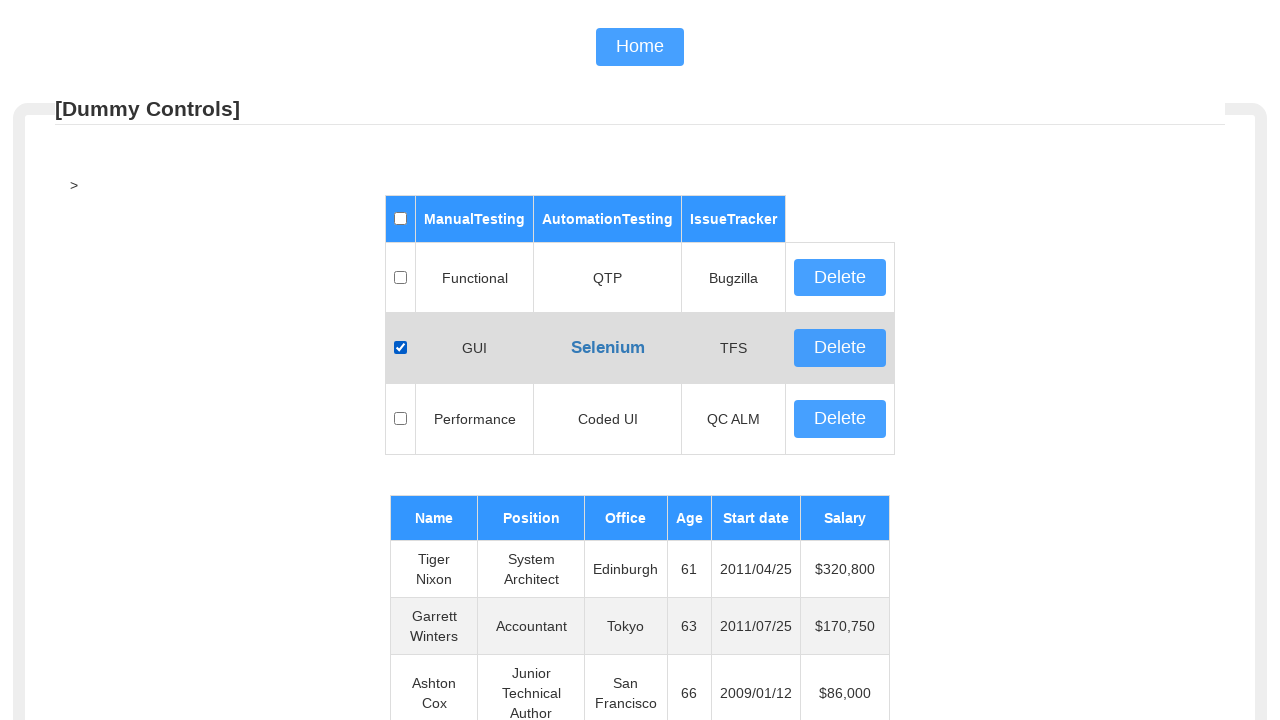

Waited 2 seconds to observe the action
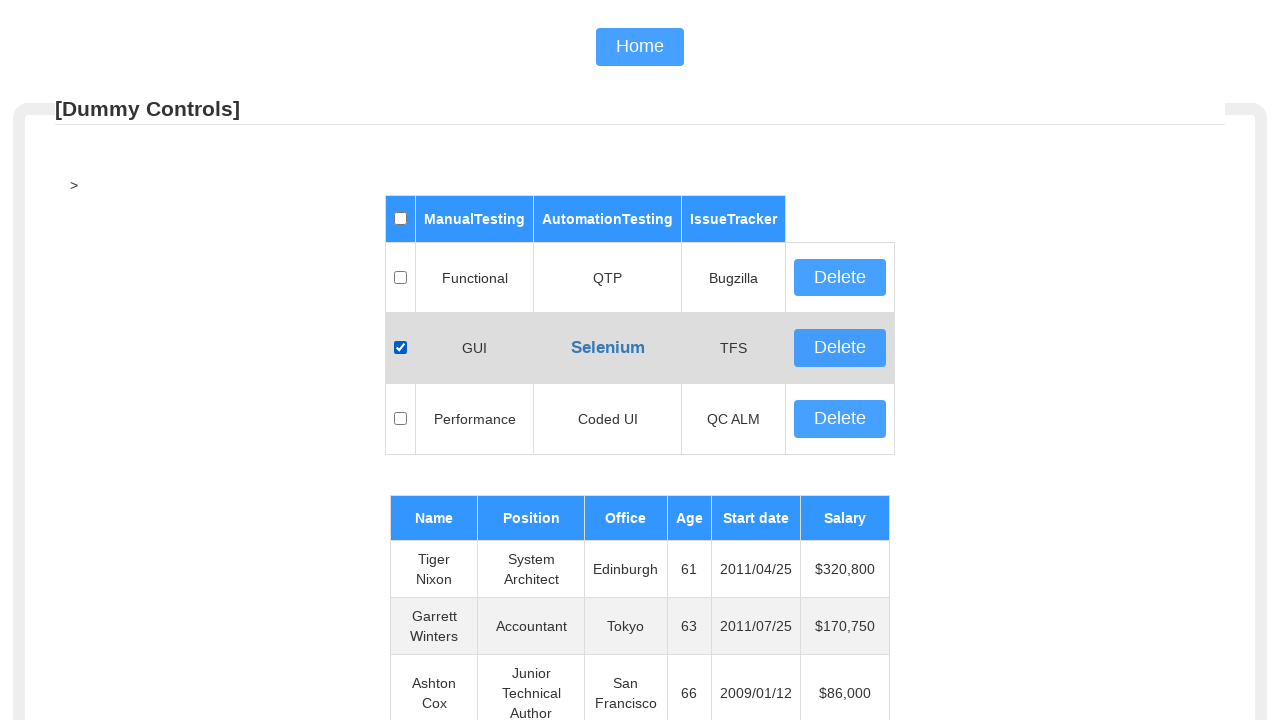

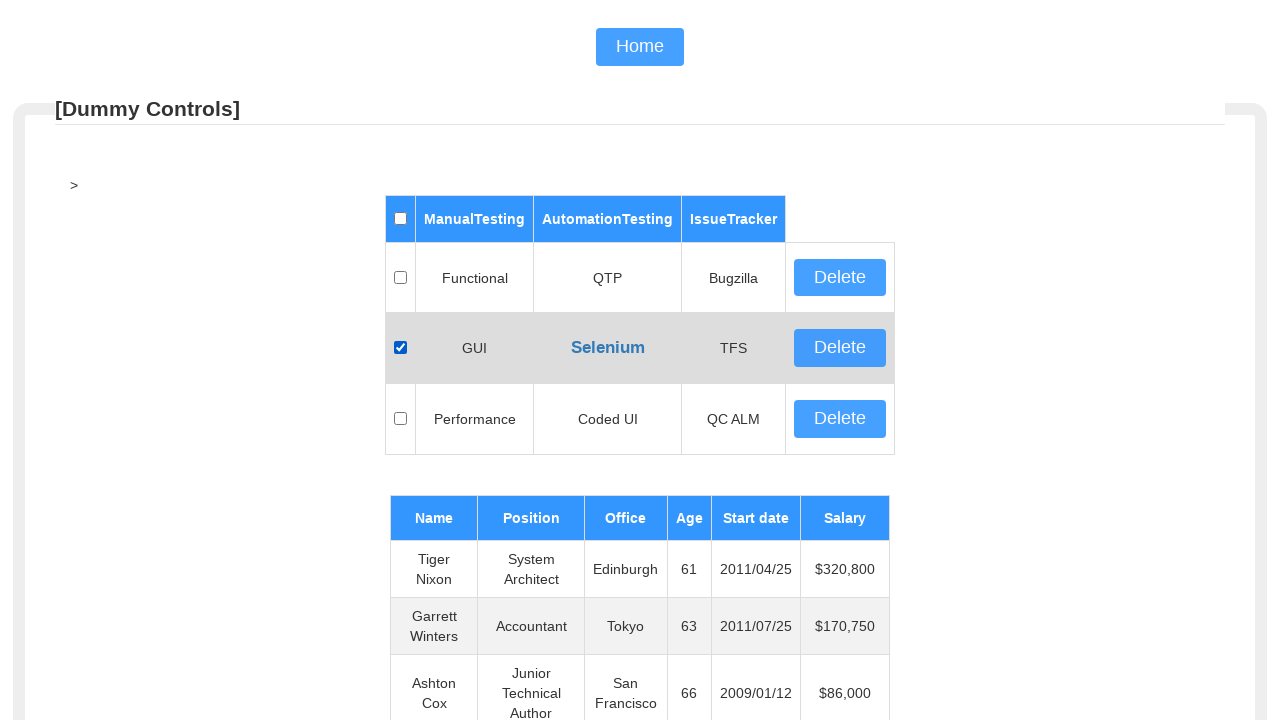